Health check test that navigates to a notes application and verifies the page title loads correctly

Starting URL: https://practice.expandtesting.com/notes/app/

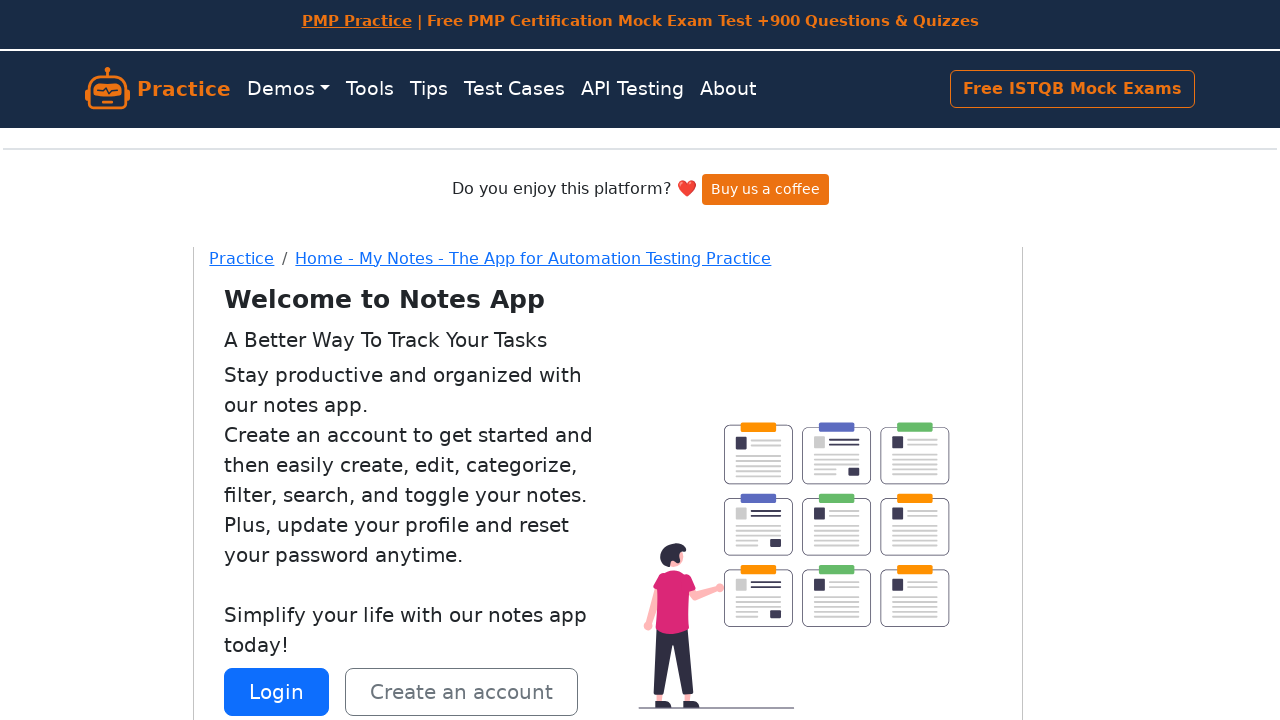

Navigated to notes application at https://practice.expandtesting.com/notes/app/
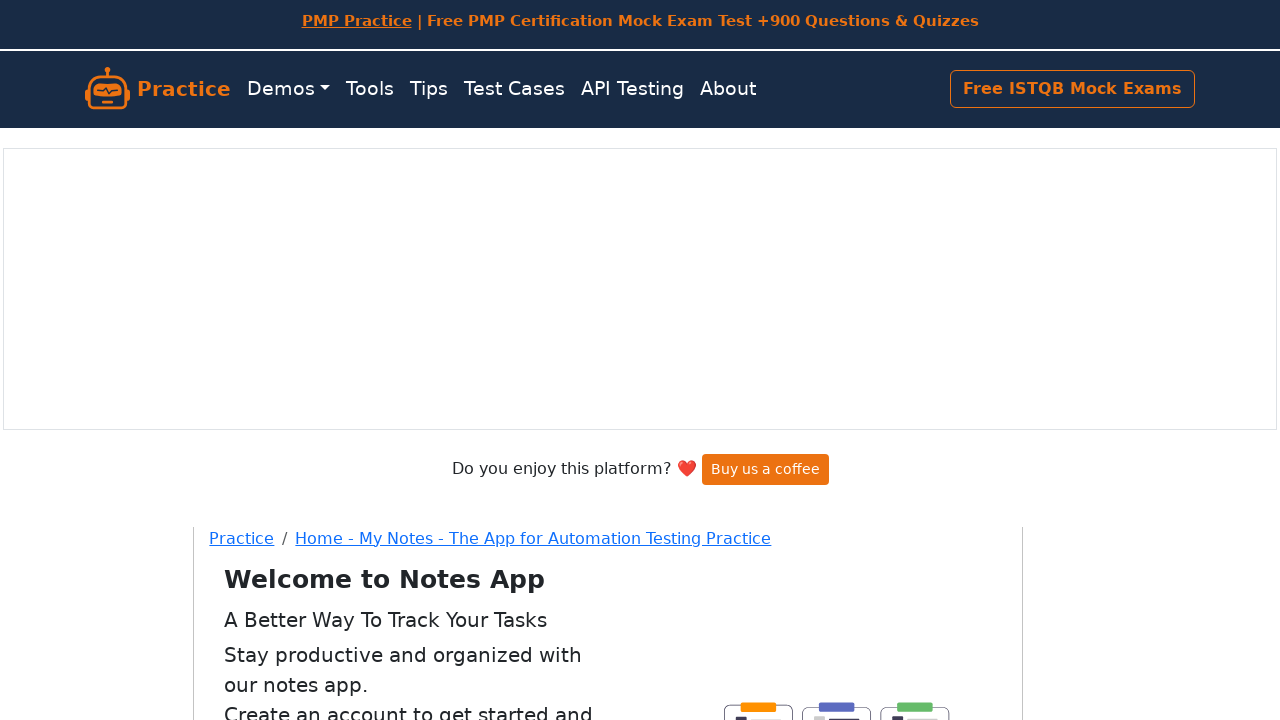

Verified page title is 'Notes React Application for Automation Testing Practice'
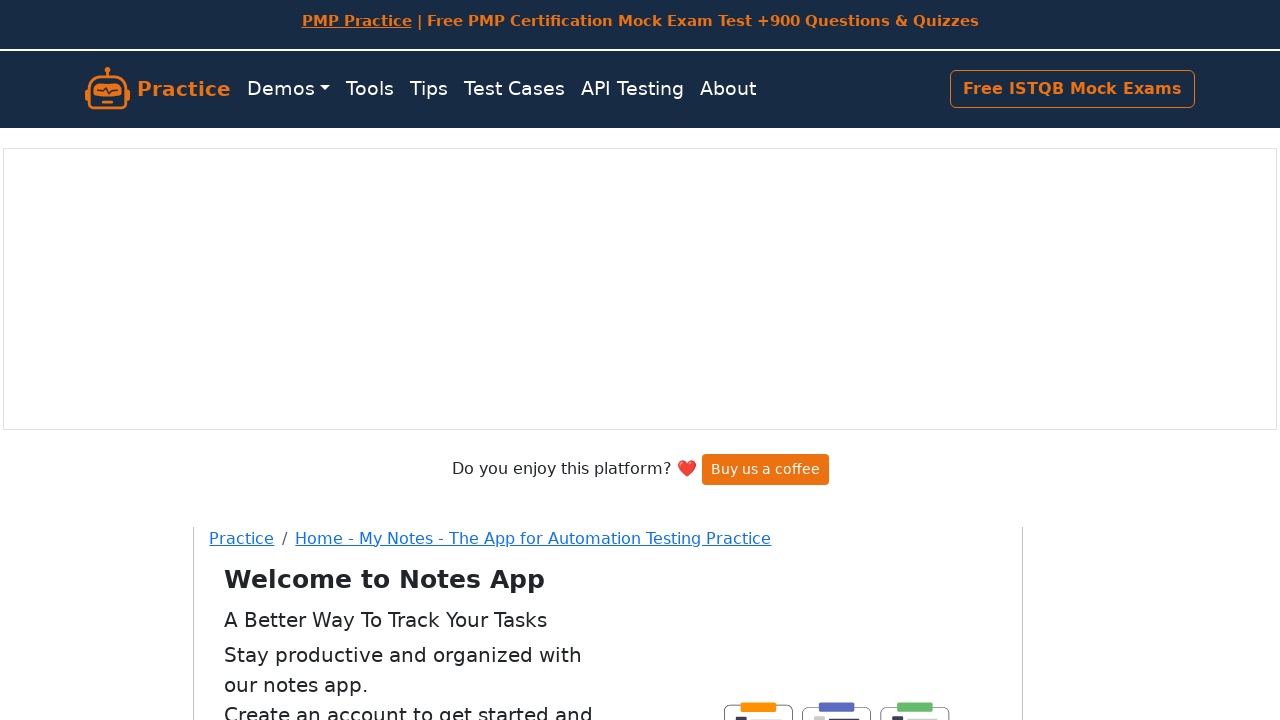

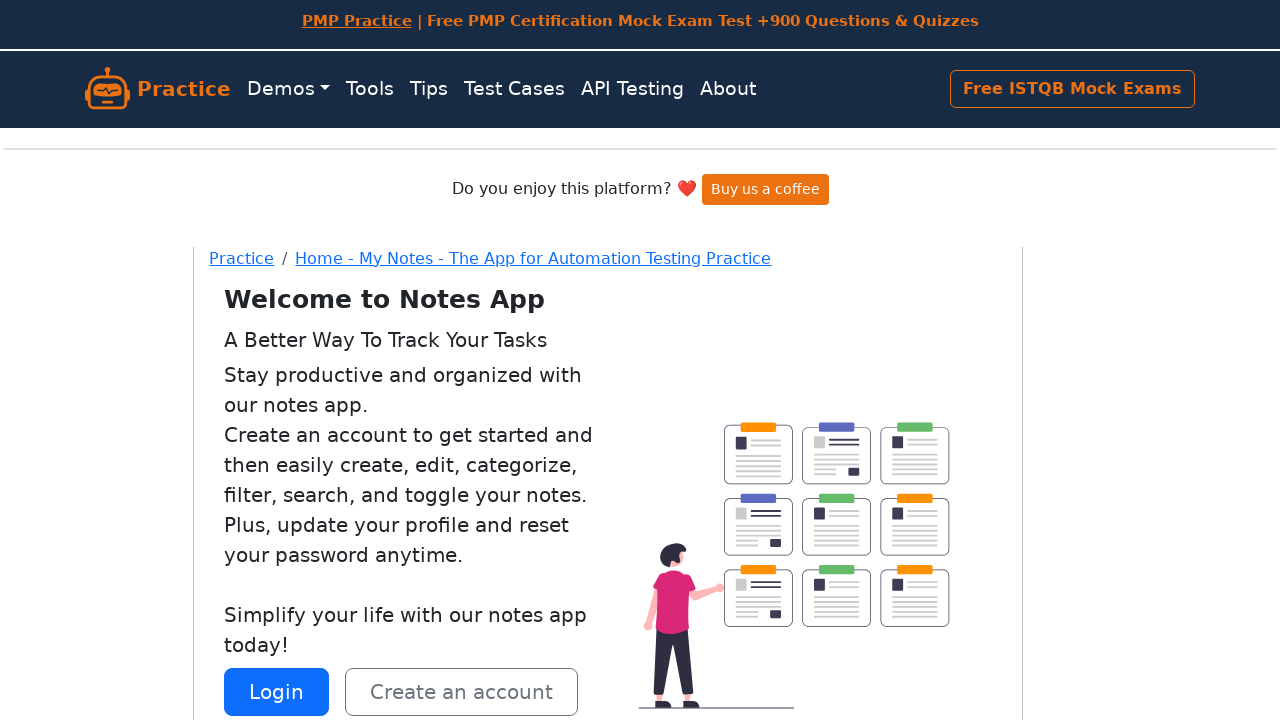